Tests a registration form by filling in required fields (first name, last name, email) and submitting the form, then verifies the success message is displayed.

Starting URL: http://suninjuly.github.io/registration1.html

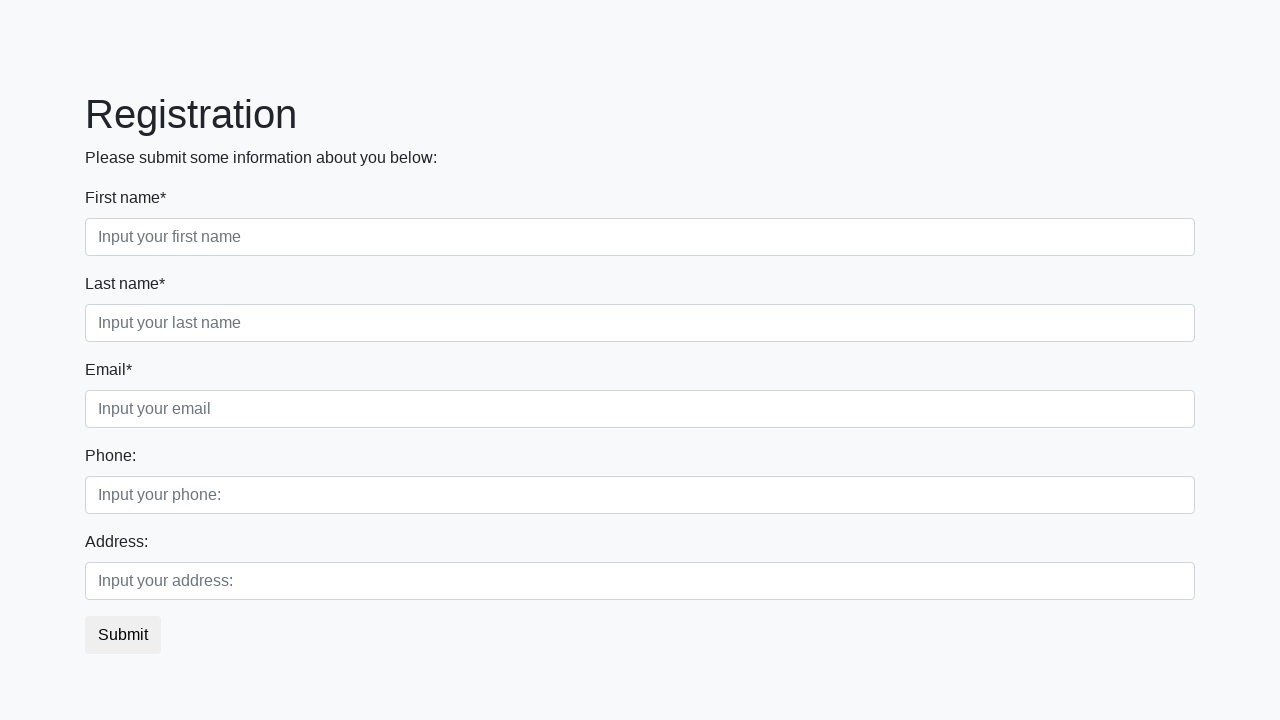

Filled first name field with 'Marcus' on input.first[required]
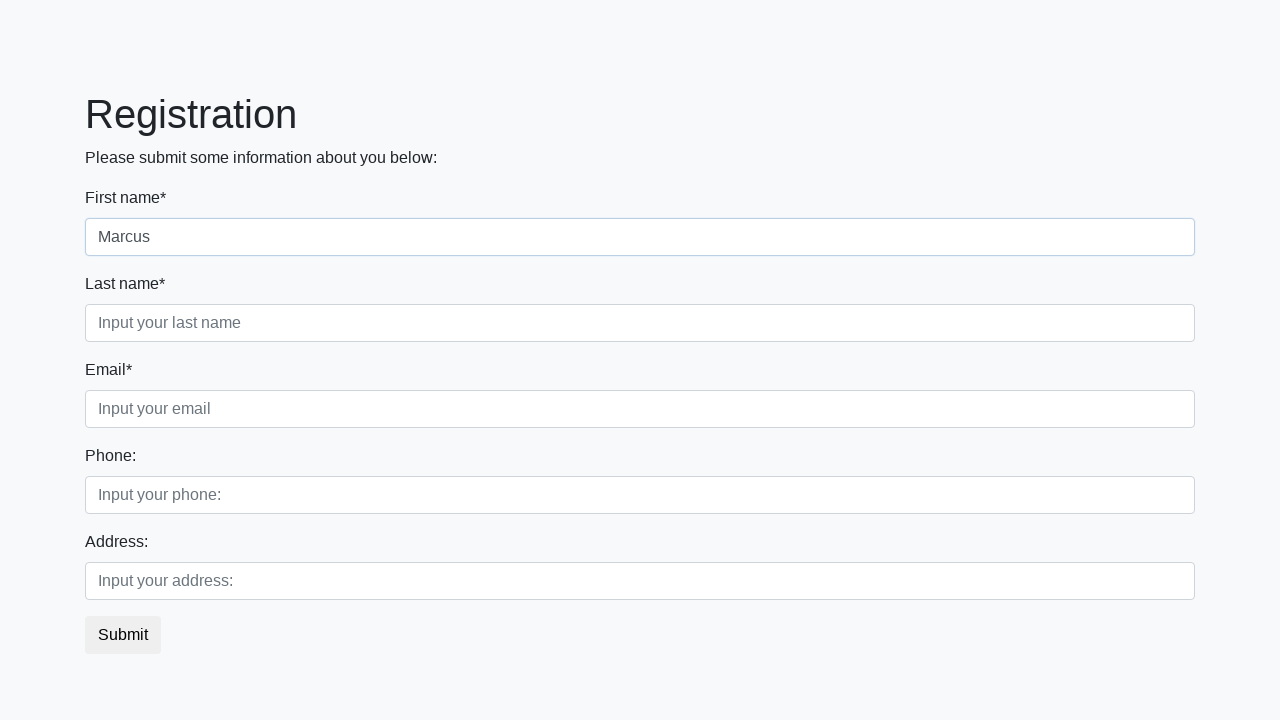

Filled last name field with 'Thompson' on input.second[required]
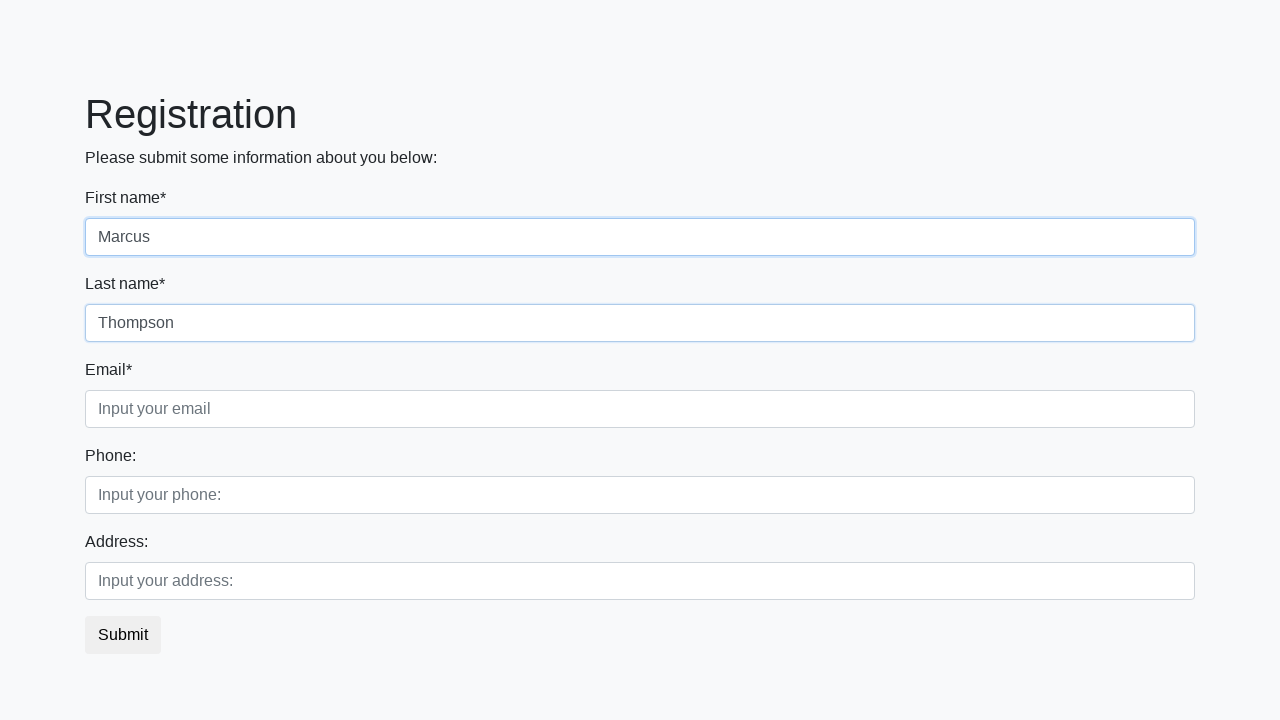

Filled email field with 'marcus.thompson@example.com' on input.third[required]
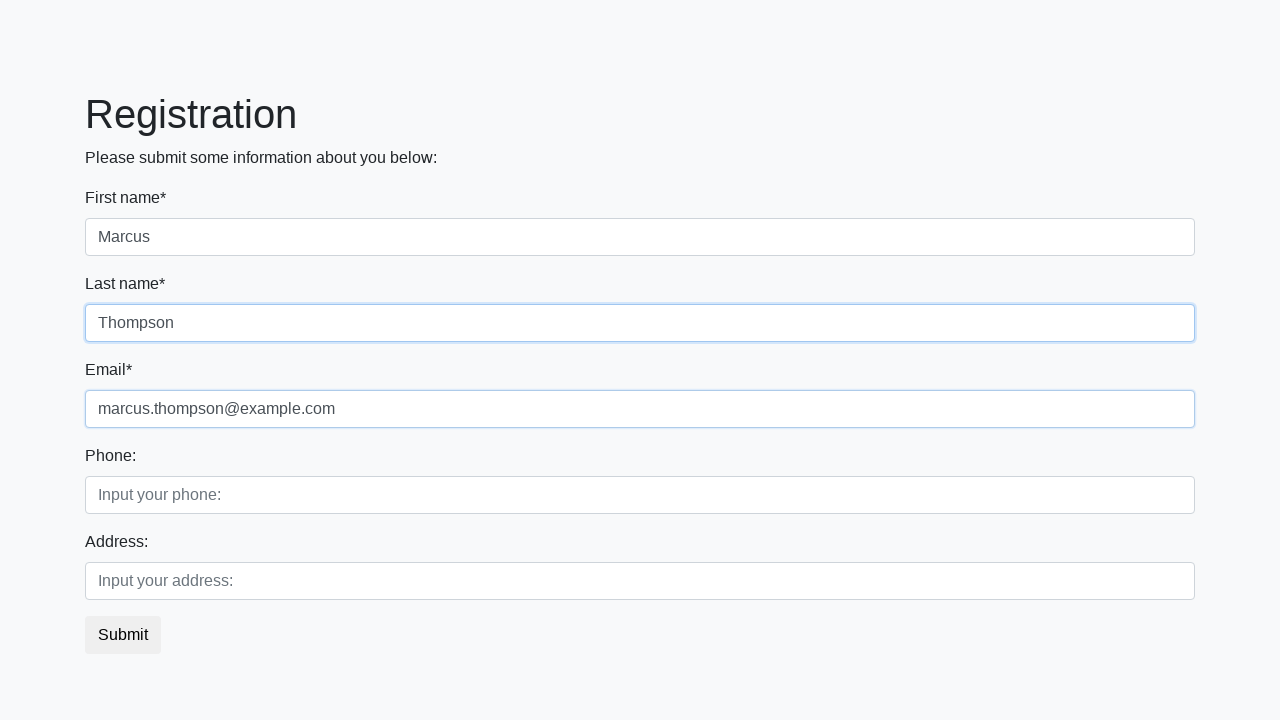

Clicked submit button to register at (123, 635) on button.btn
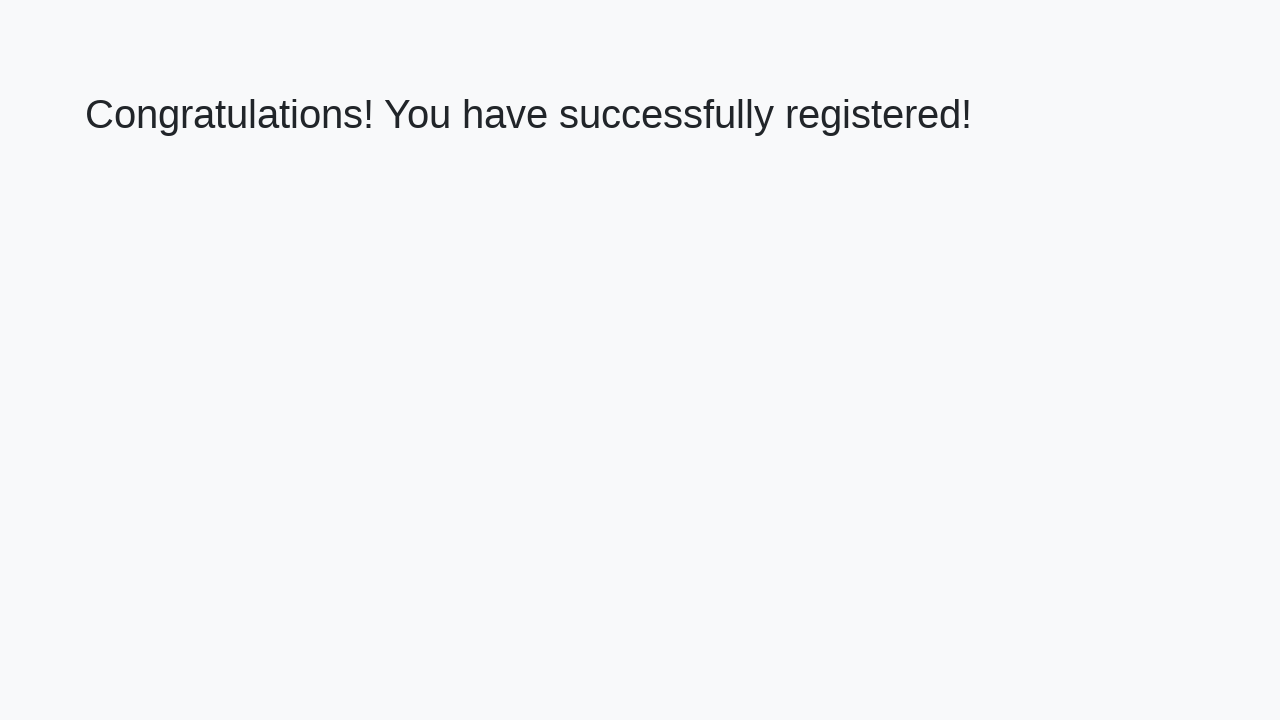

Success message heading loaded
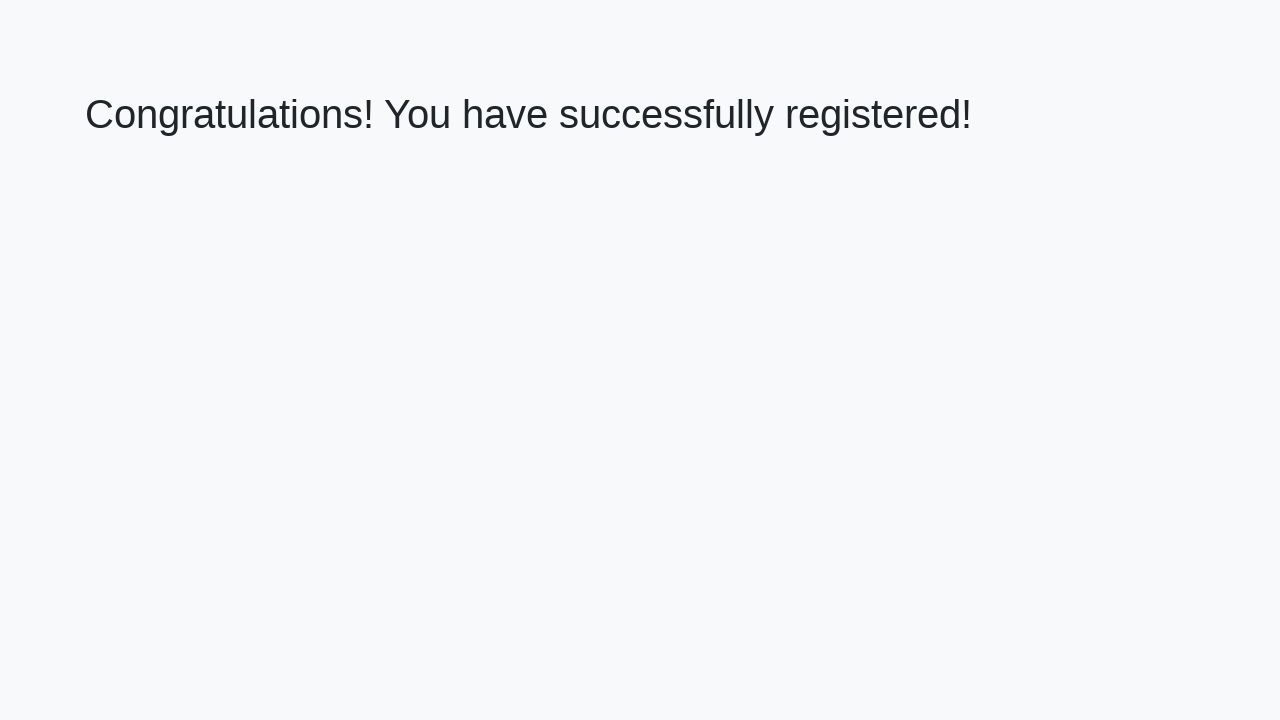

Retrieved success message text
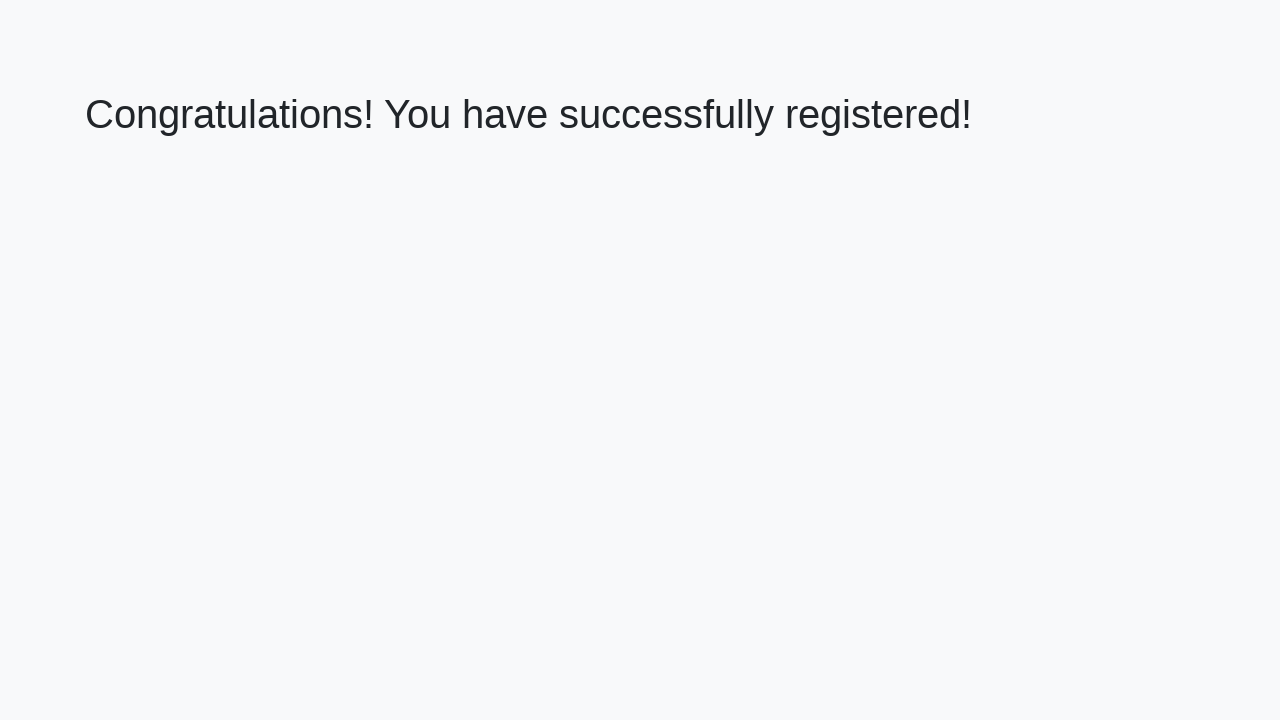

Verified success message: 'Congratulations! You have successfully registered!'
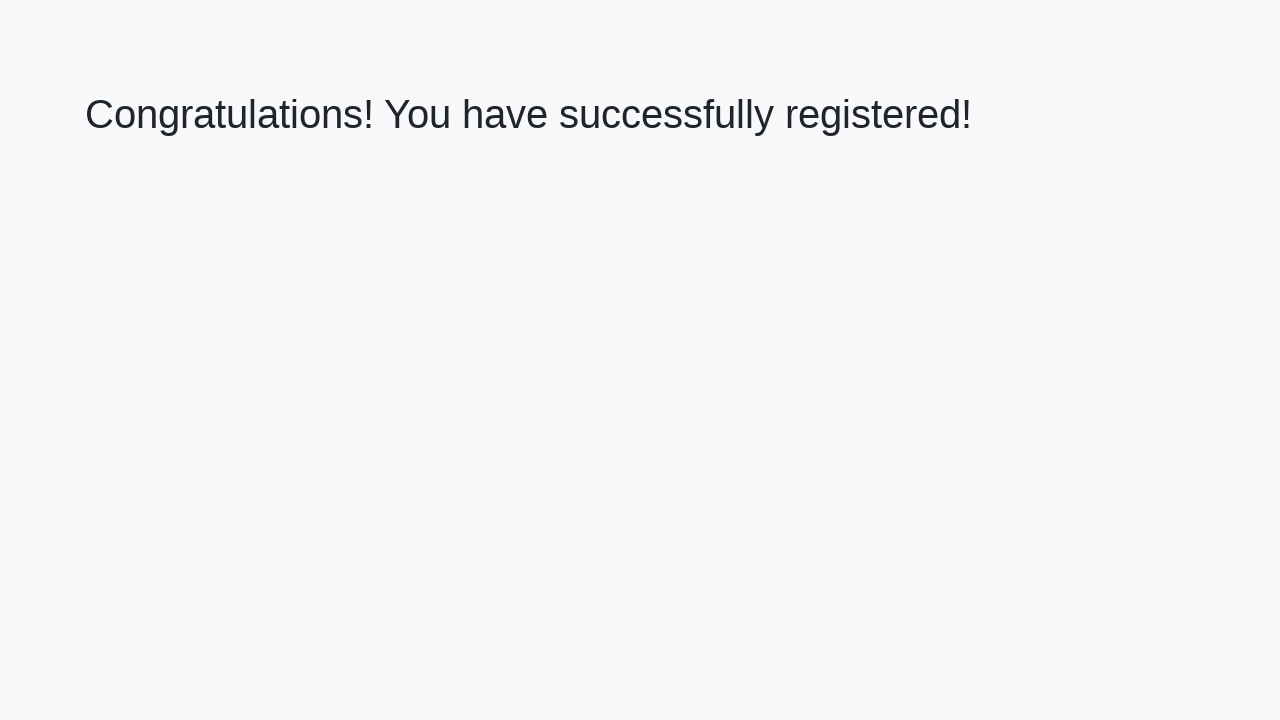

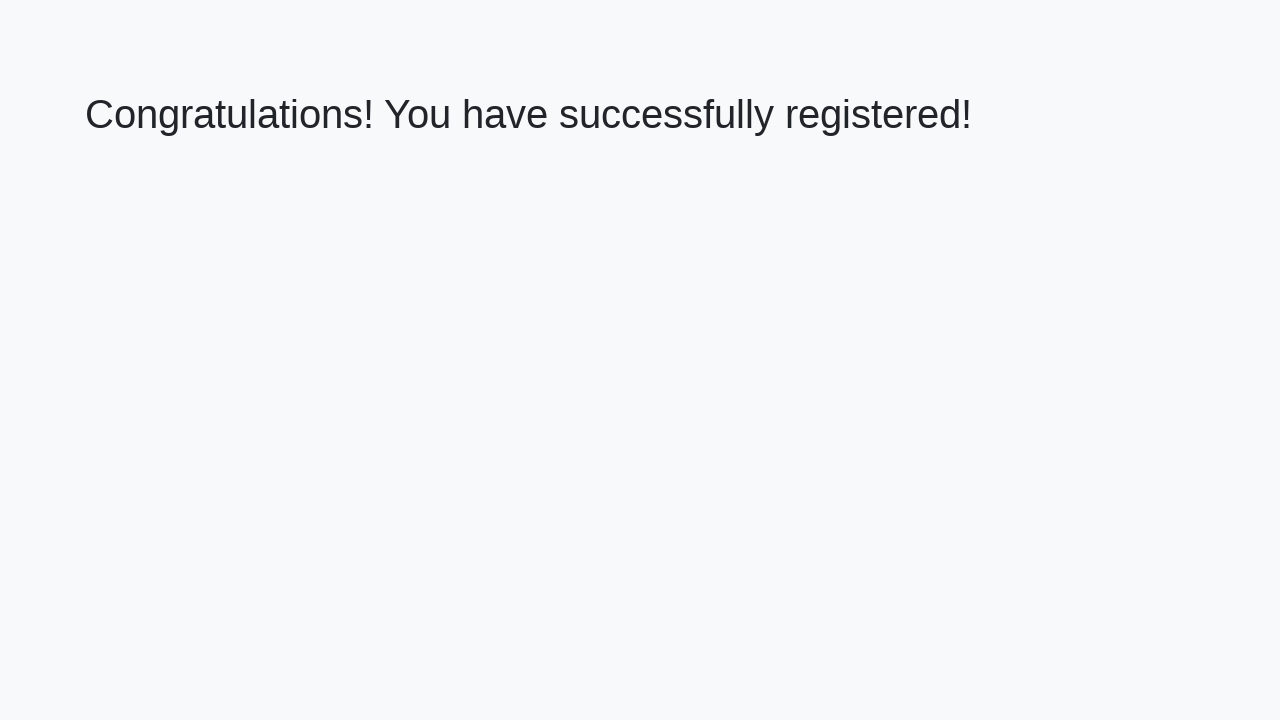